Tests drag and drop functionality by dragging an element and dropping it onto a target area within an iframe

Starting URL: https://jqueryui.com/droppable/

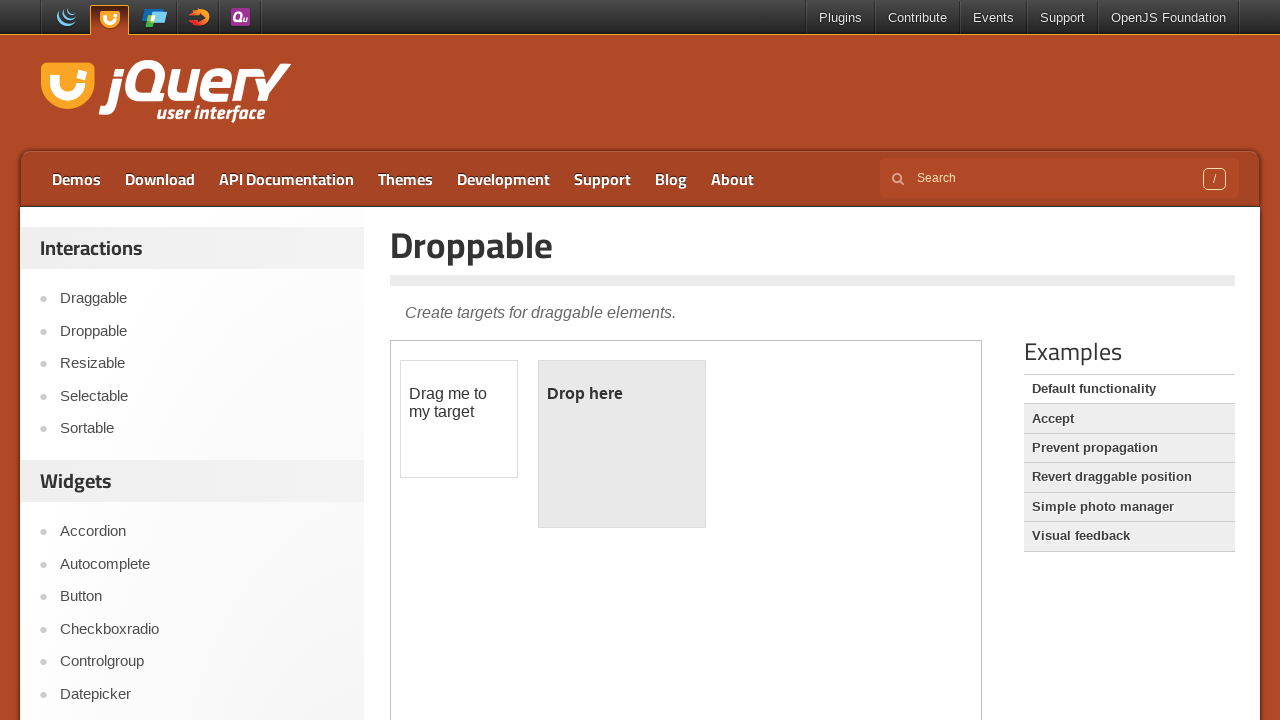

Located the iframe containing drag and drop demo
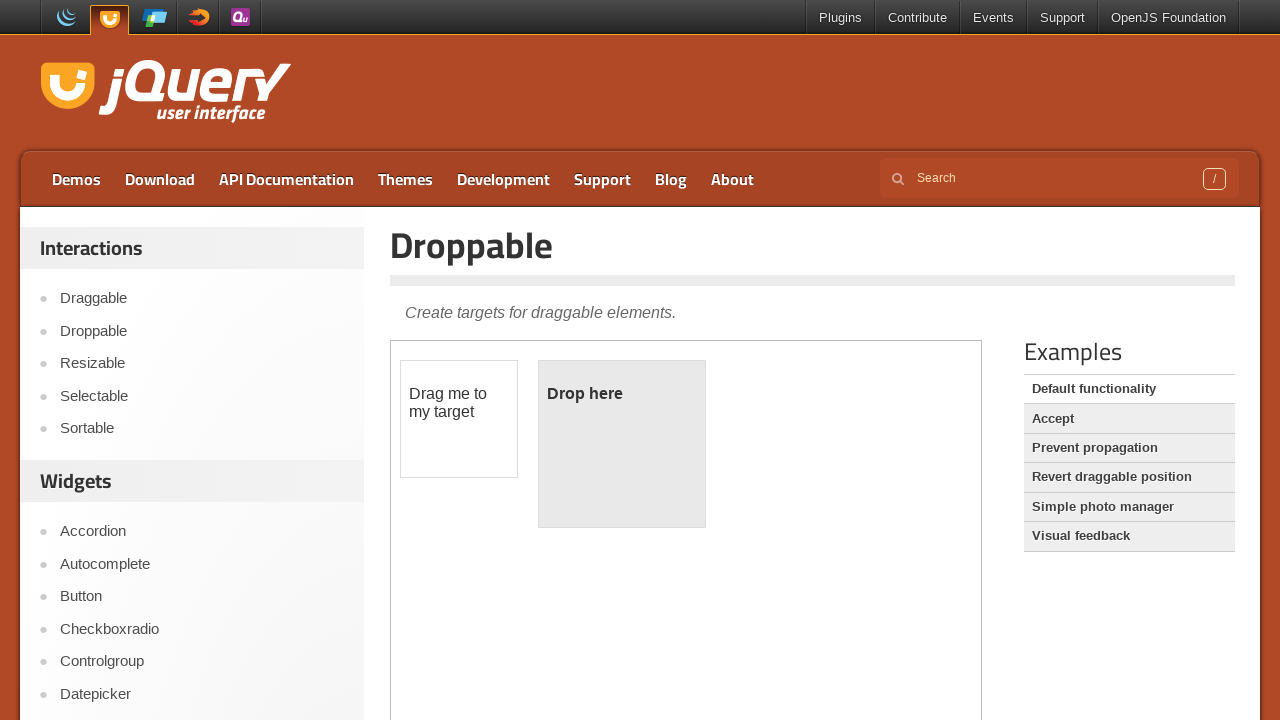

Located the draggable element
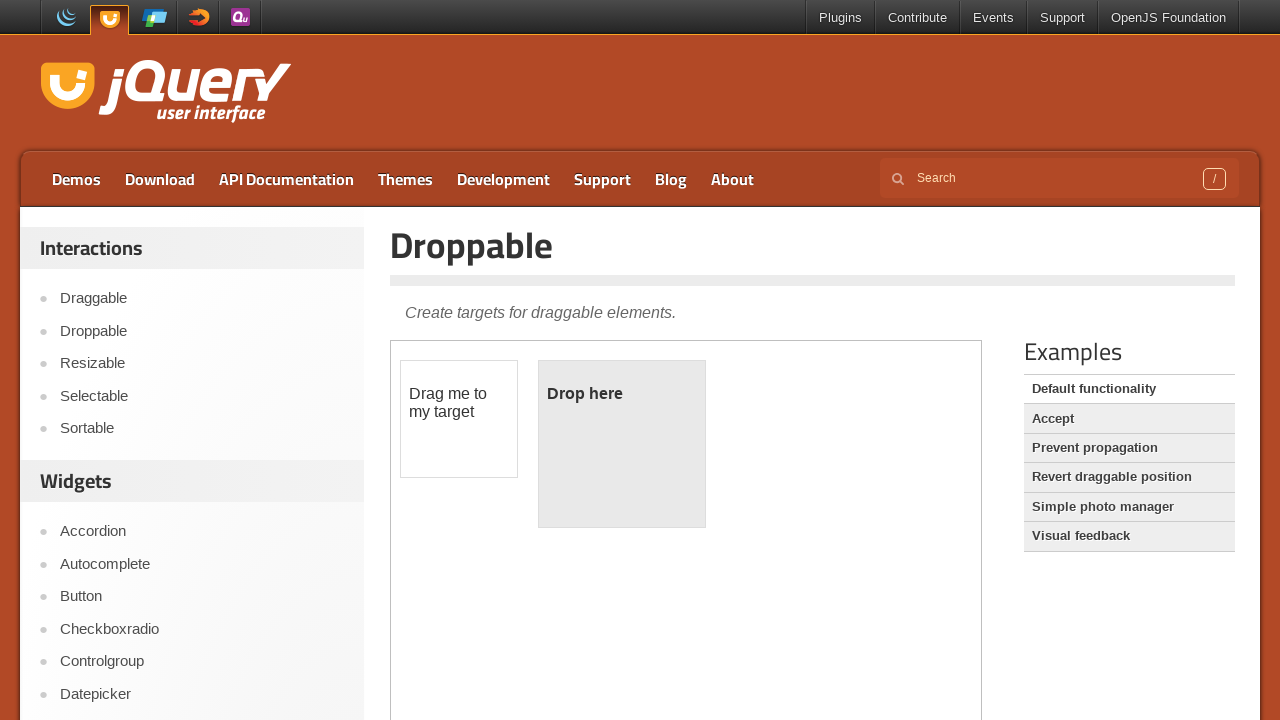

Located the droppable target area
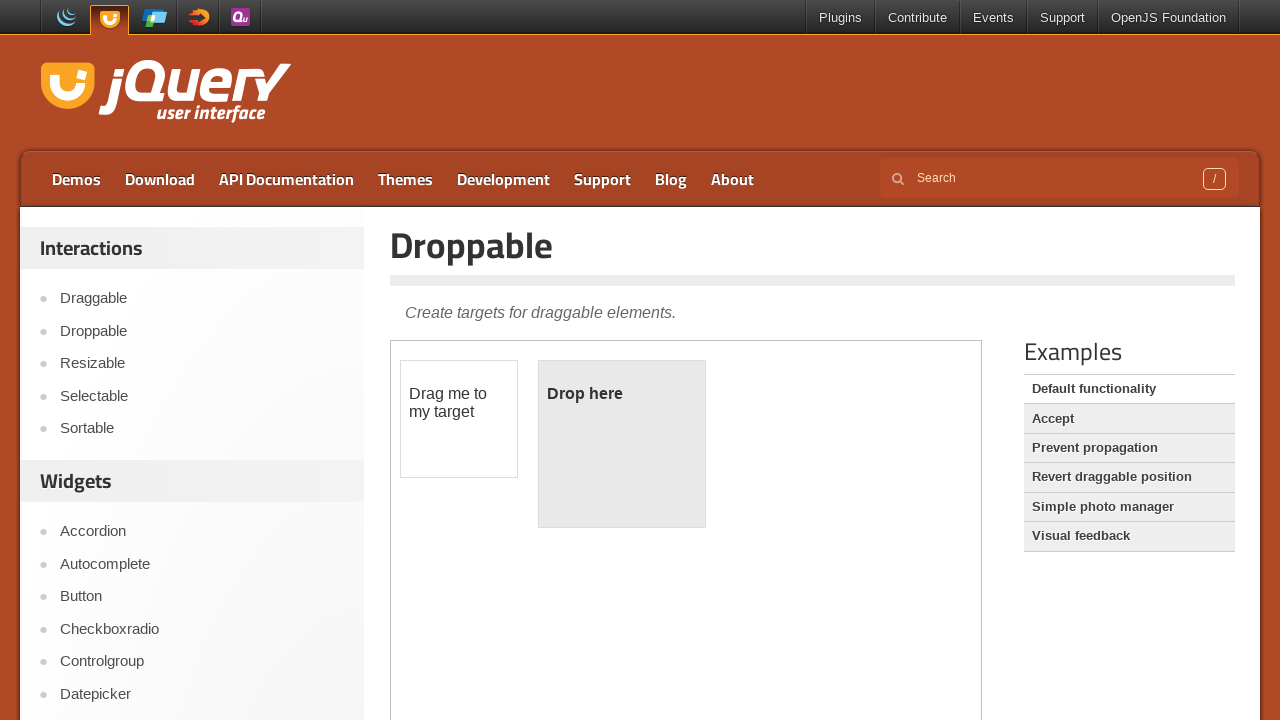

Dragged draggable element onto droppable target area at (622, 444)
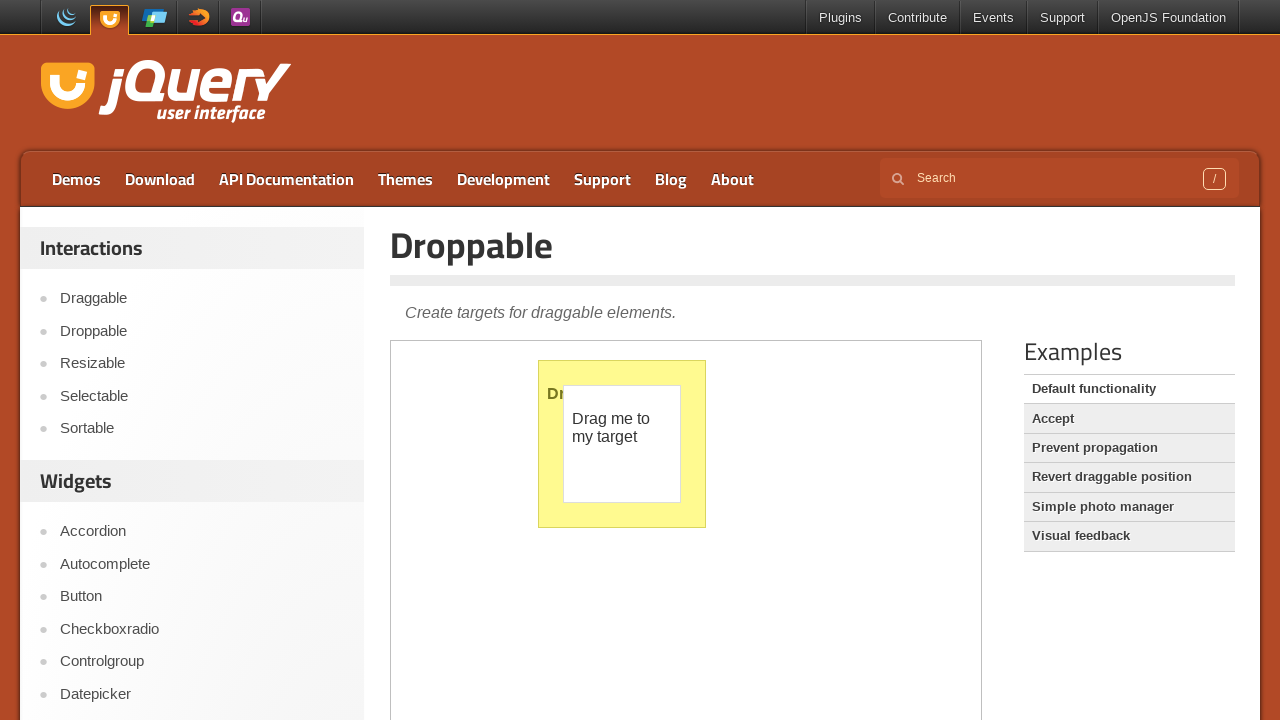

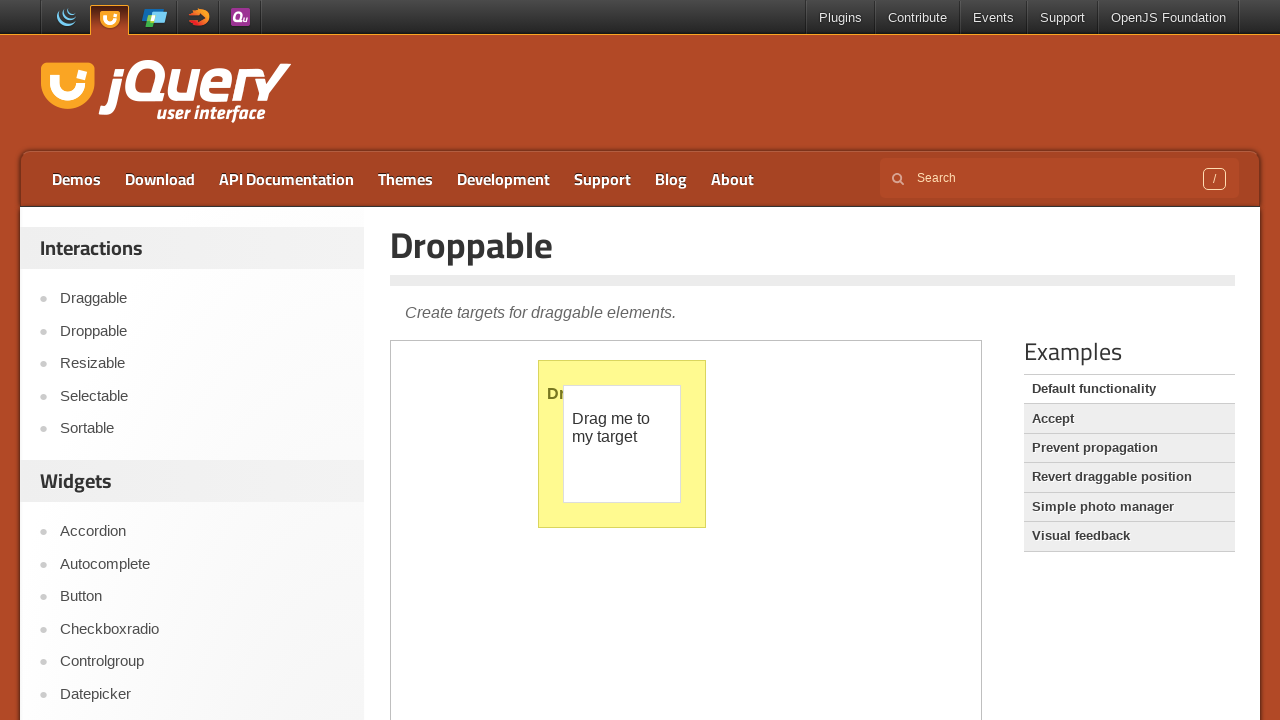